Tests iframe handling by switching to a frame using index and clicking a button inside it

Starting URL: https://www.leafground.com/frame.xhtml

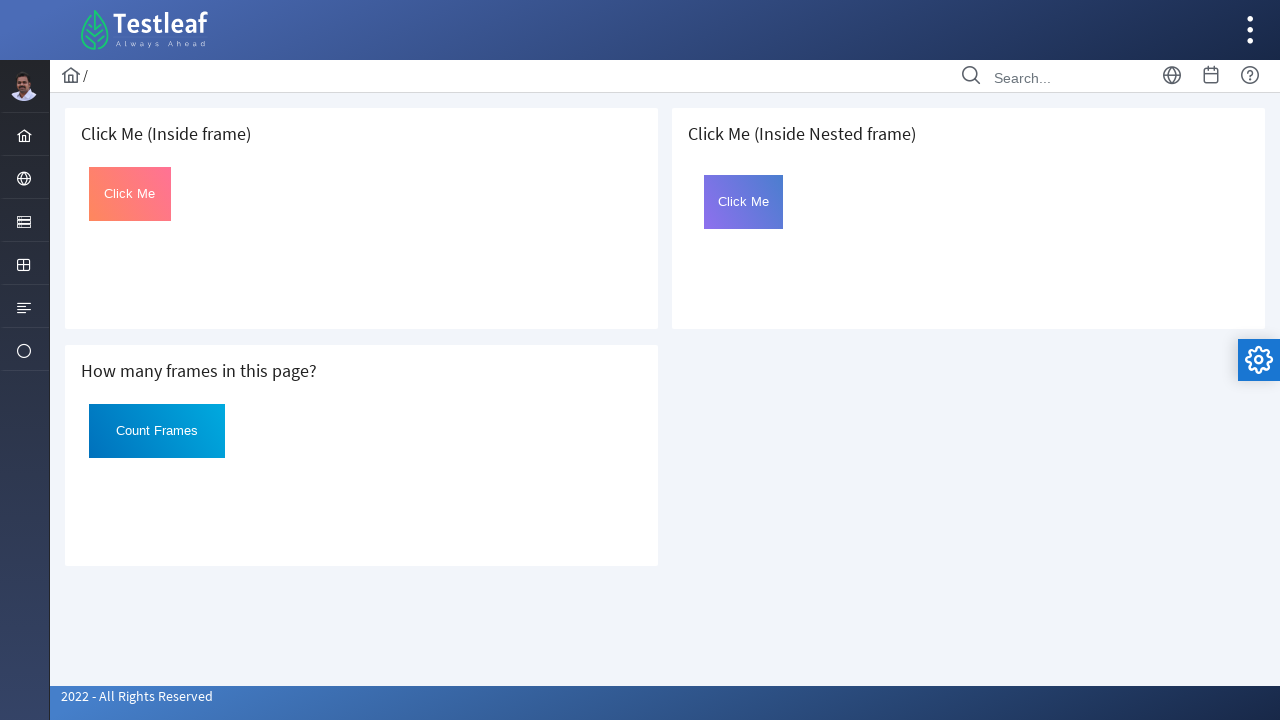

Located first iframe on the page
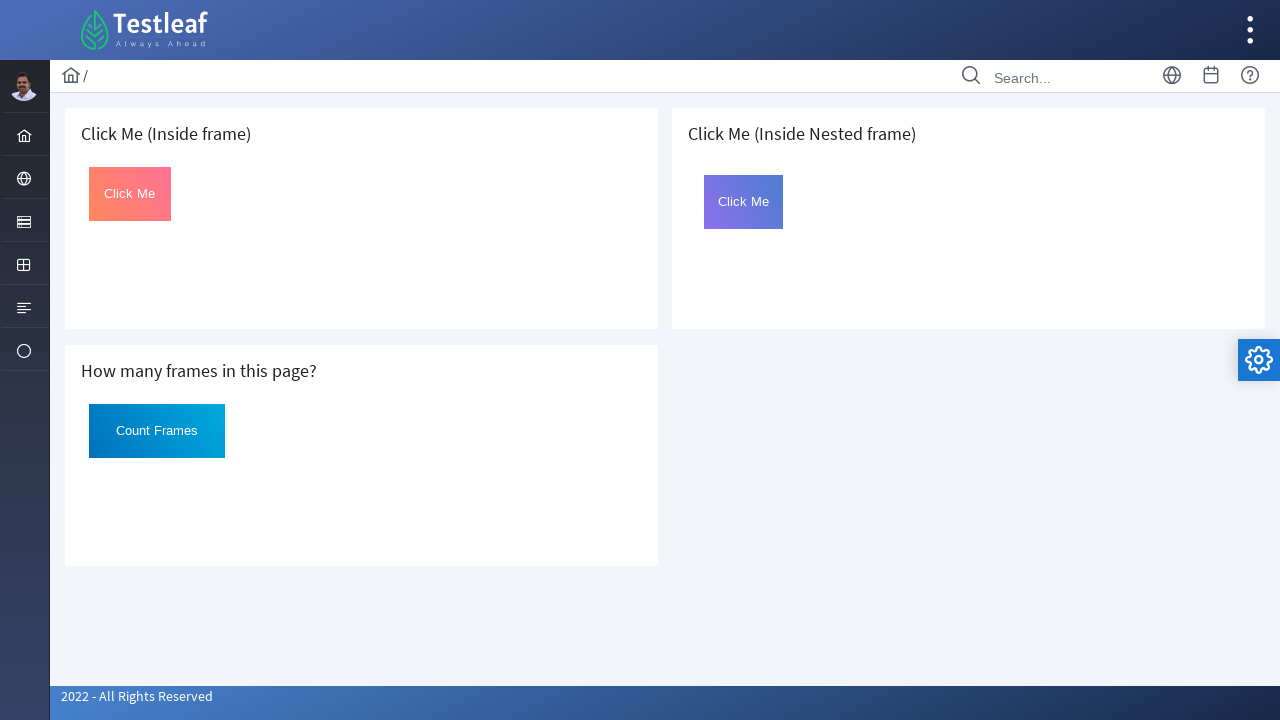

Clicked button with ID 'Click' inside the iframe at (130, 194) on iframe >> nth=0 >> internal:control=enter-frame >> #Click
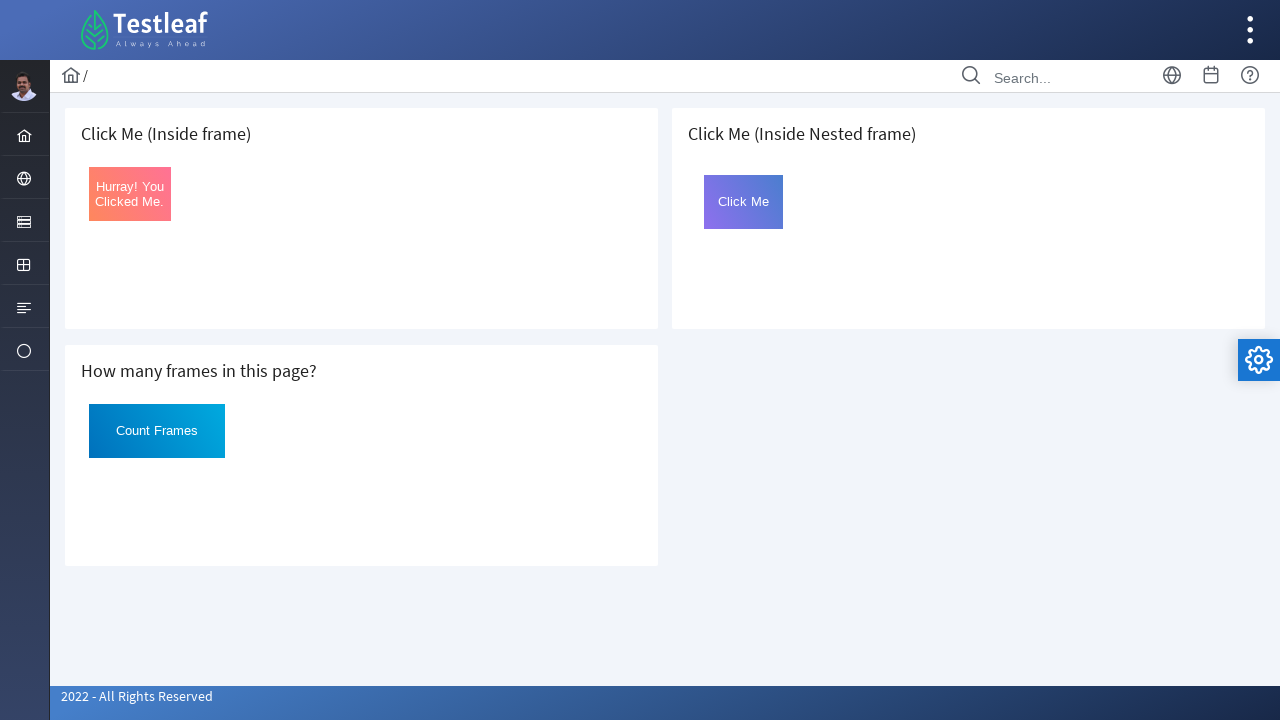

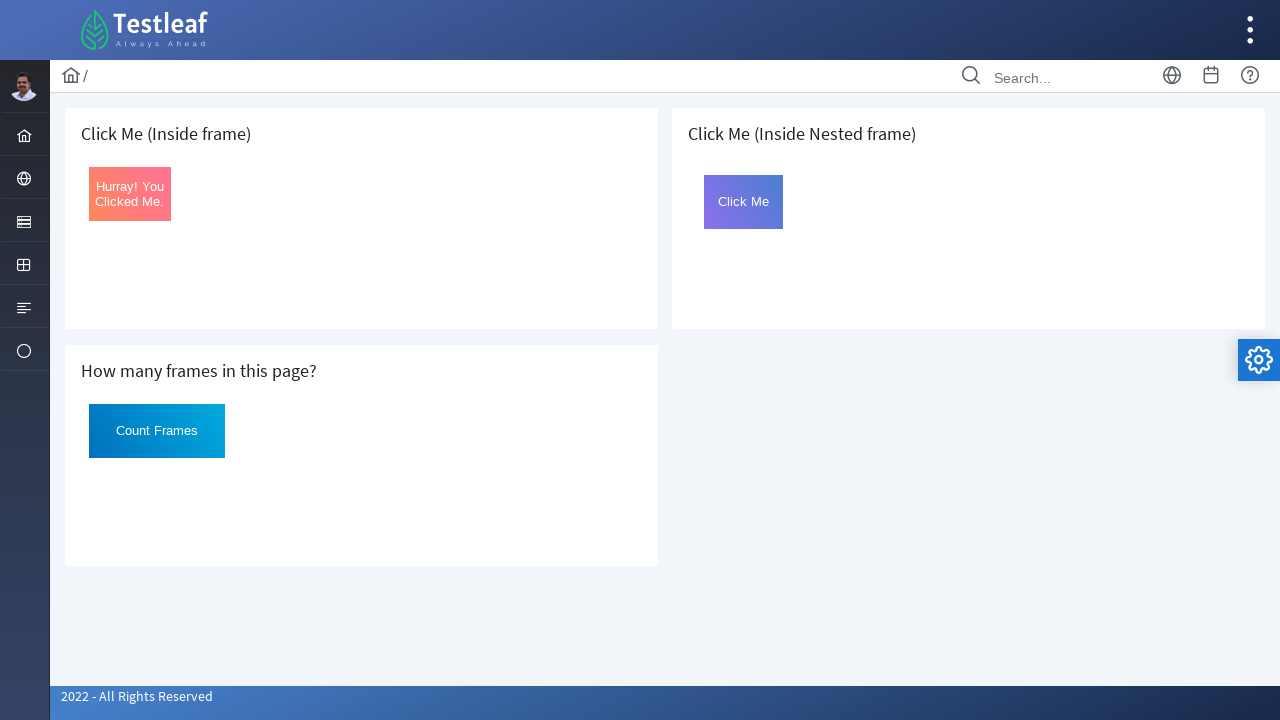